Tests button click functionality on a GitHub Pages site by clicking an element named "answer" and waiting for the page to respond

Starting URL: https://mazonline.github.io/

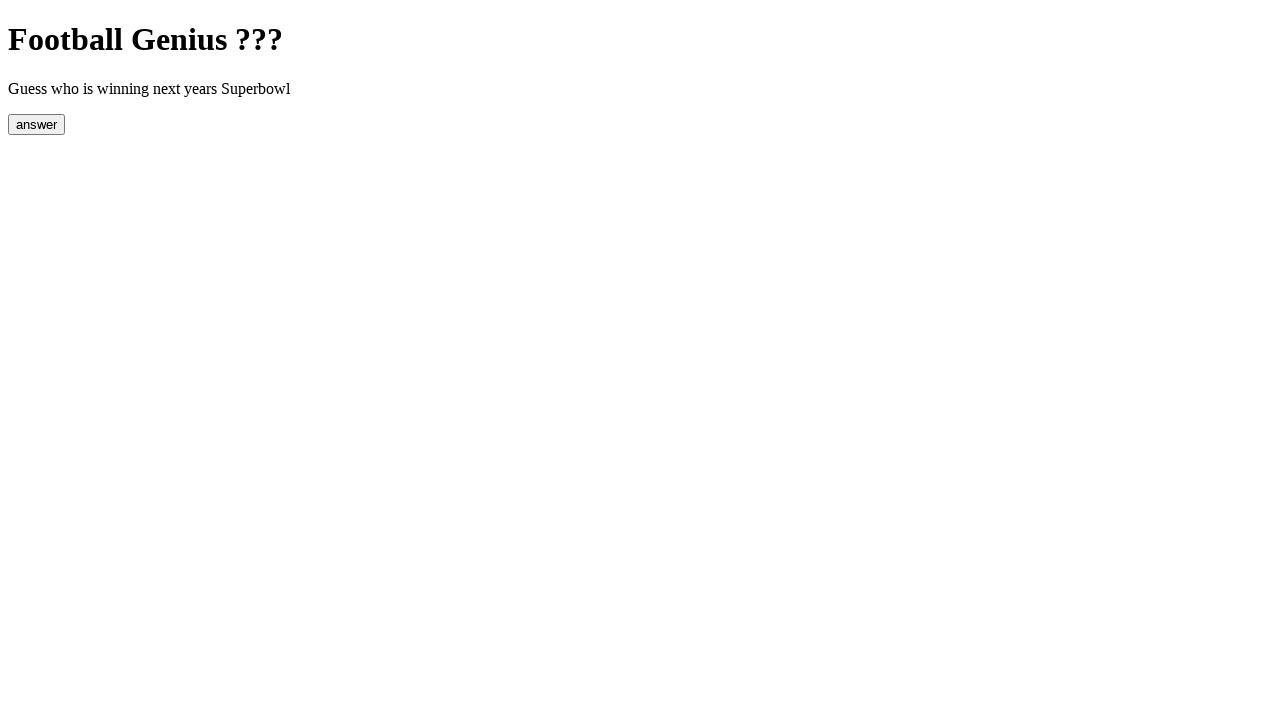

Clicked the 'answer' element at (36, 124) on [name='answer']
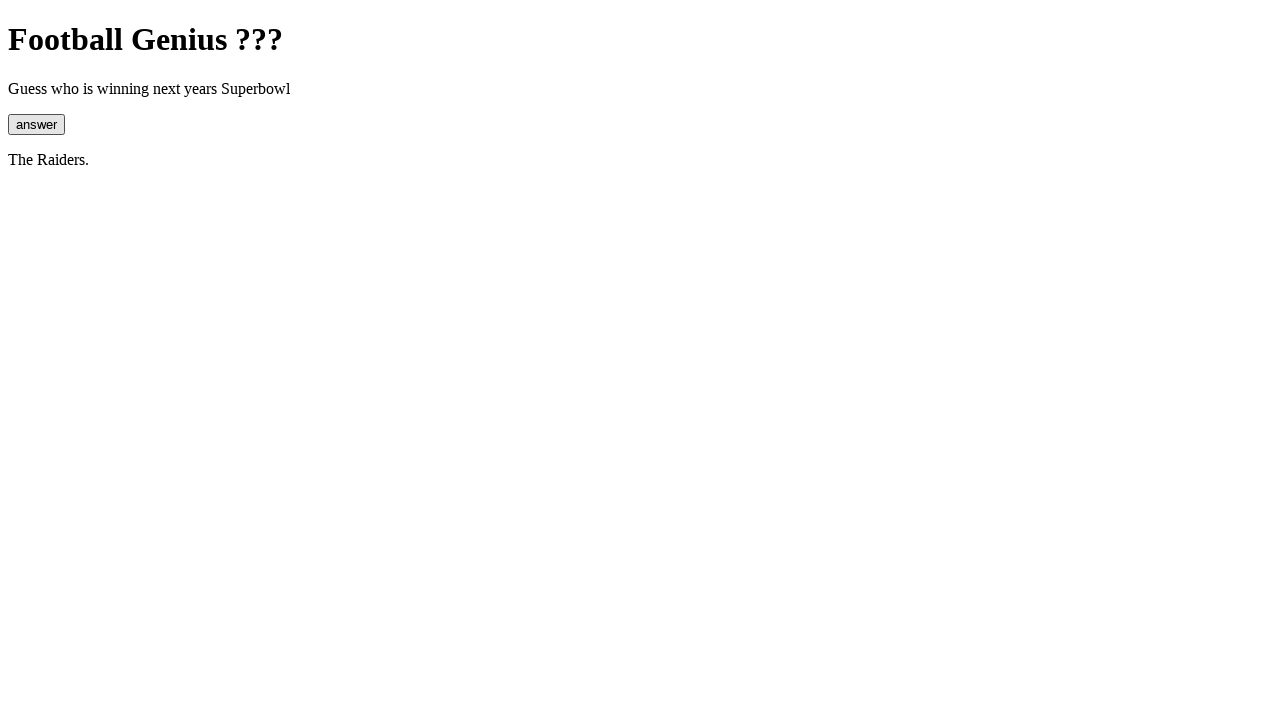

Waited for page to complete loading (networkidle)
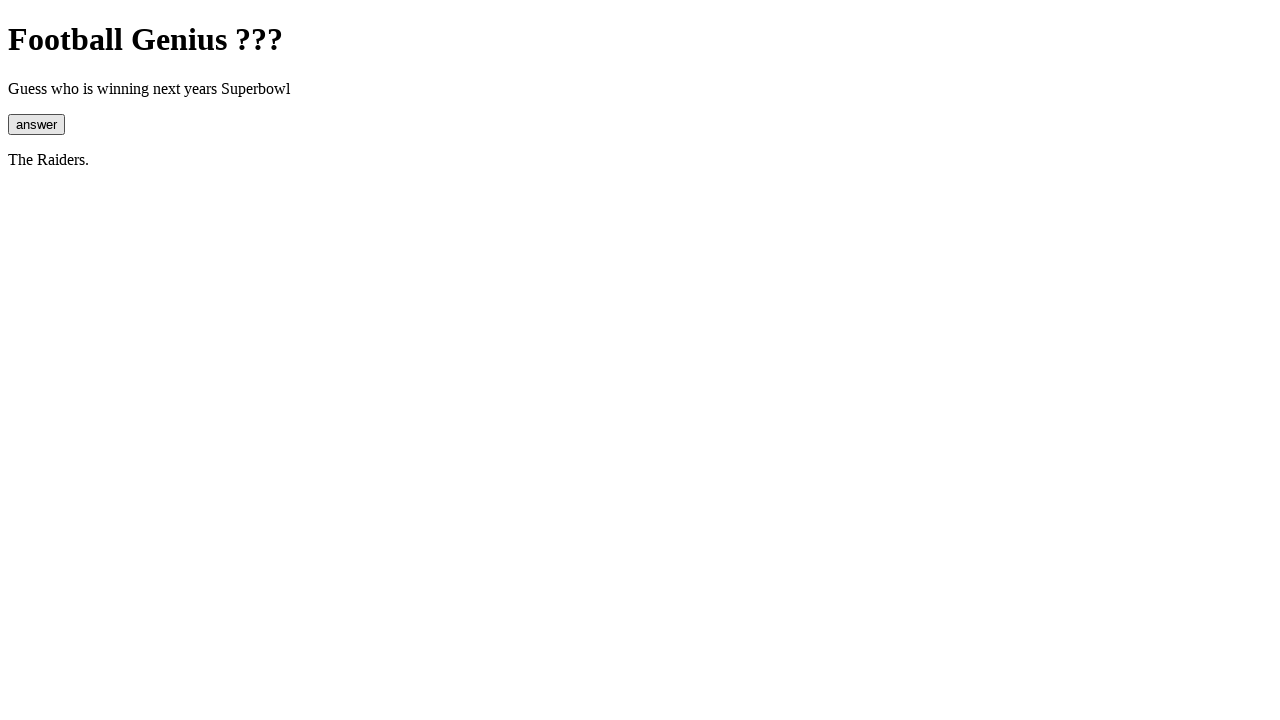

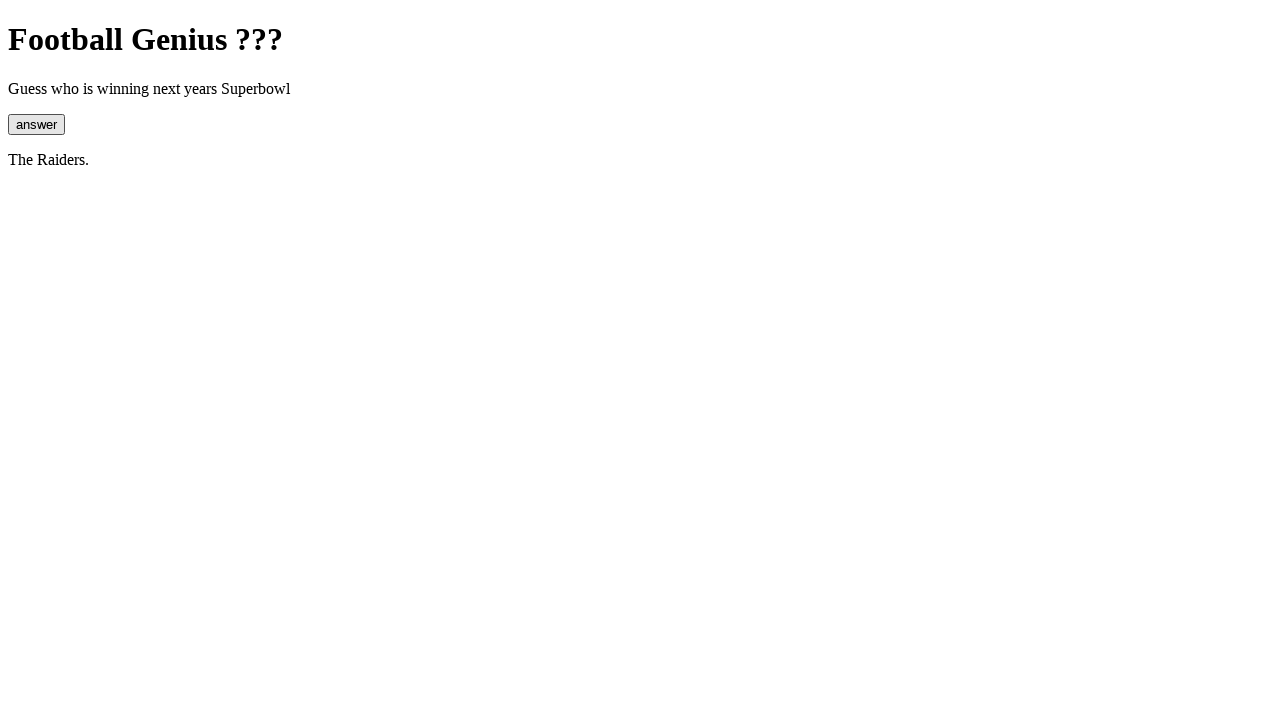